Tests a demo registration form by filling required fields (first name, last name, email) and submitting, then verifies the success message is displayed.

Starting URL: http://suninjuly.github.io/registration1.html

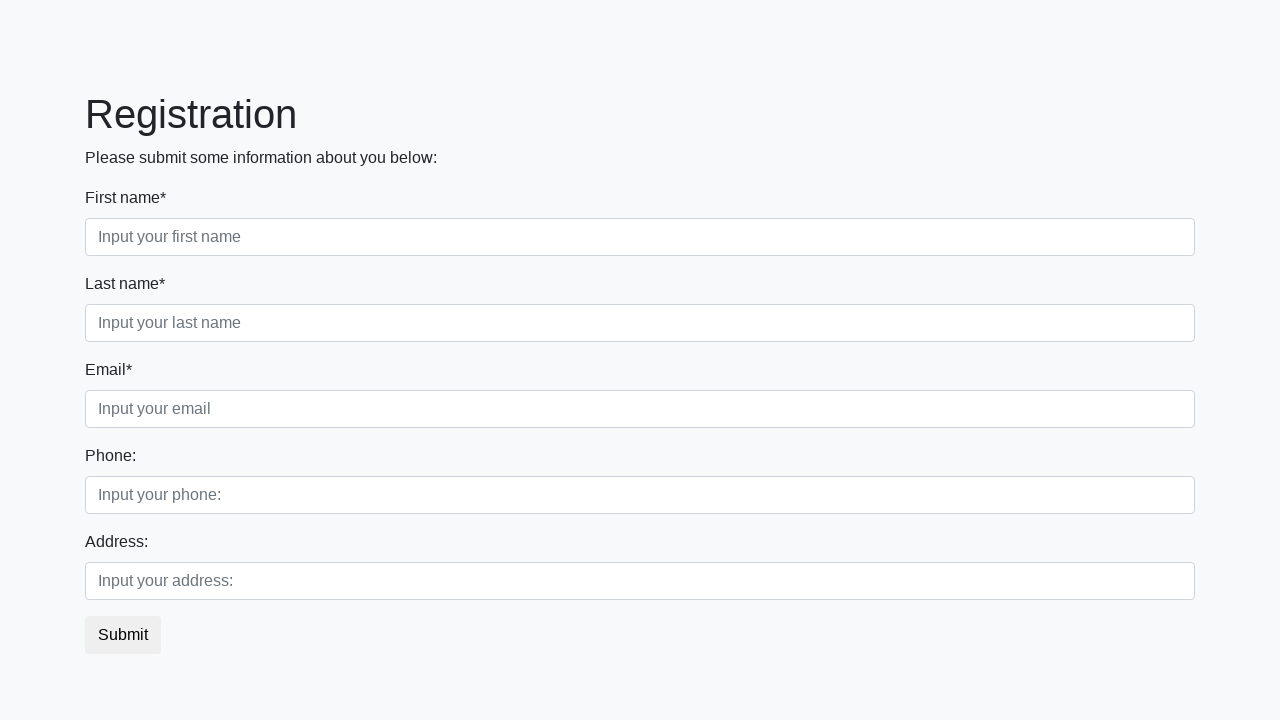

Filled last name field with 'Johnson' on //input[contains(@placeholder, 'last name') and @required]
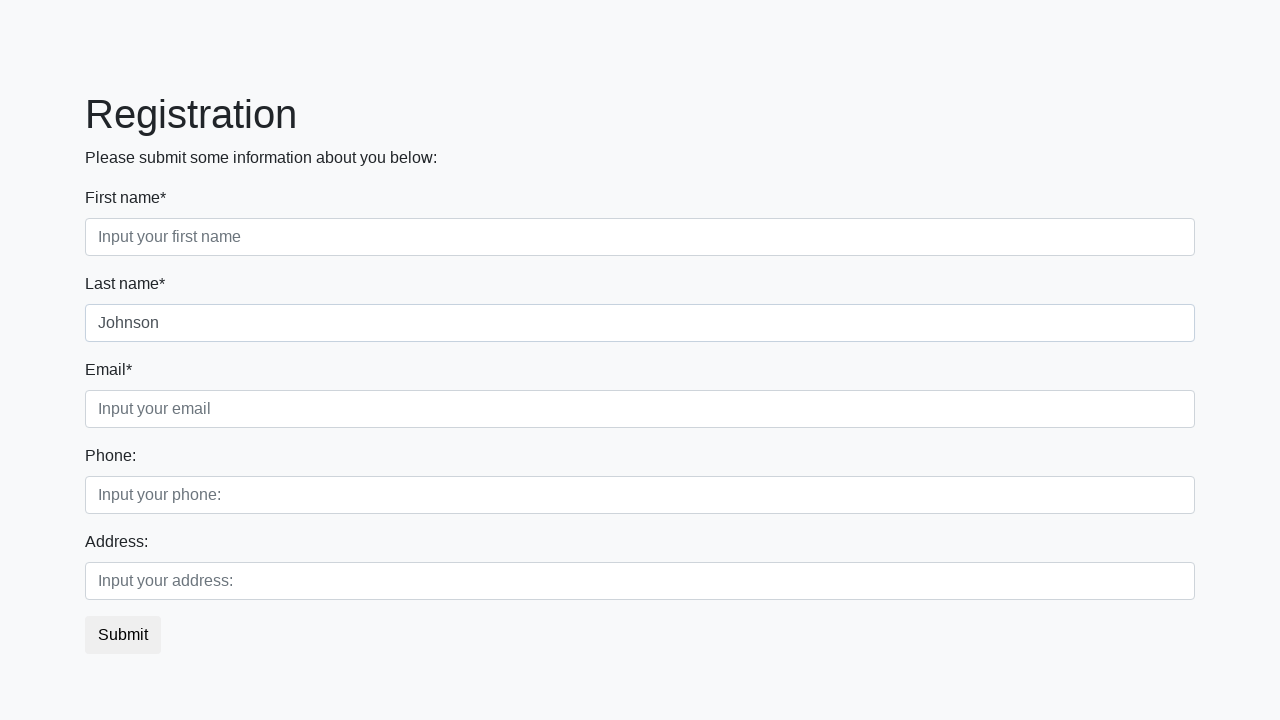

Filled first name field with 'Michael' on //input[contains(@placeholder, 'first name') and @required]
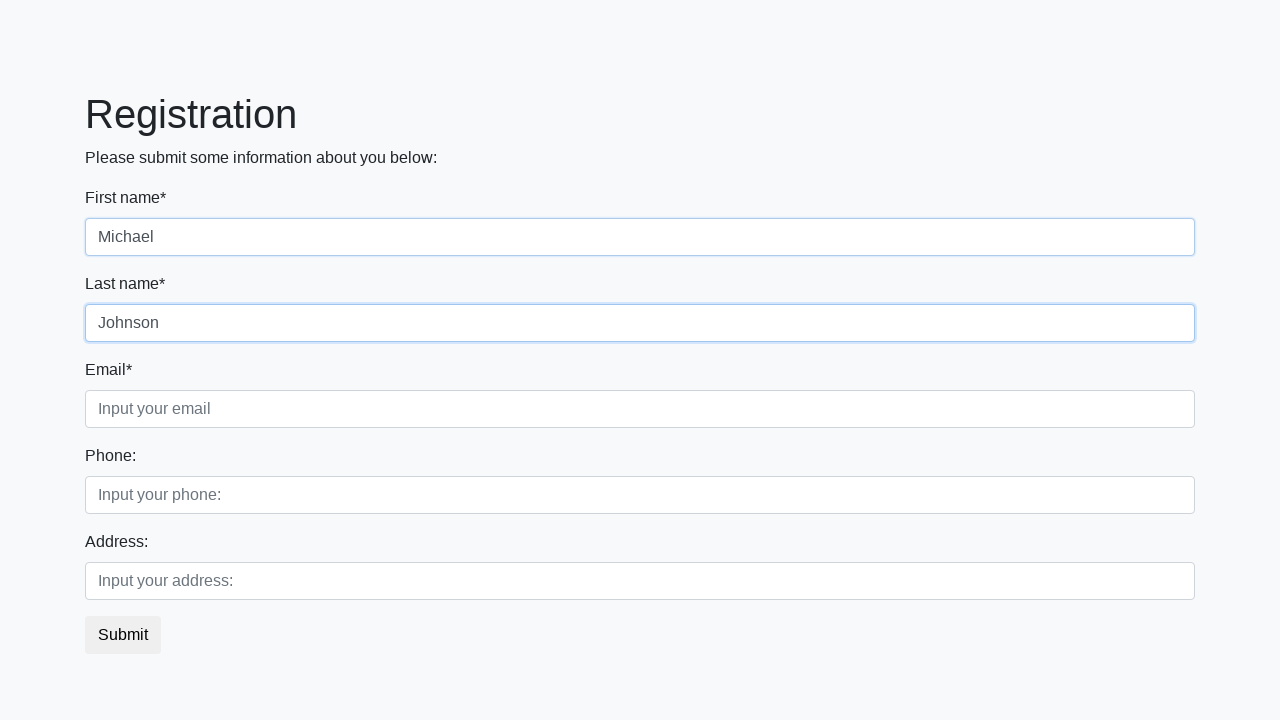

Filled email field with 'michael.johnson@example.com' on //input[contains(@placeholder, 'email') and @required]
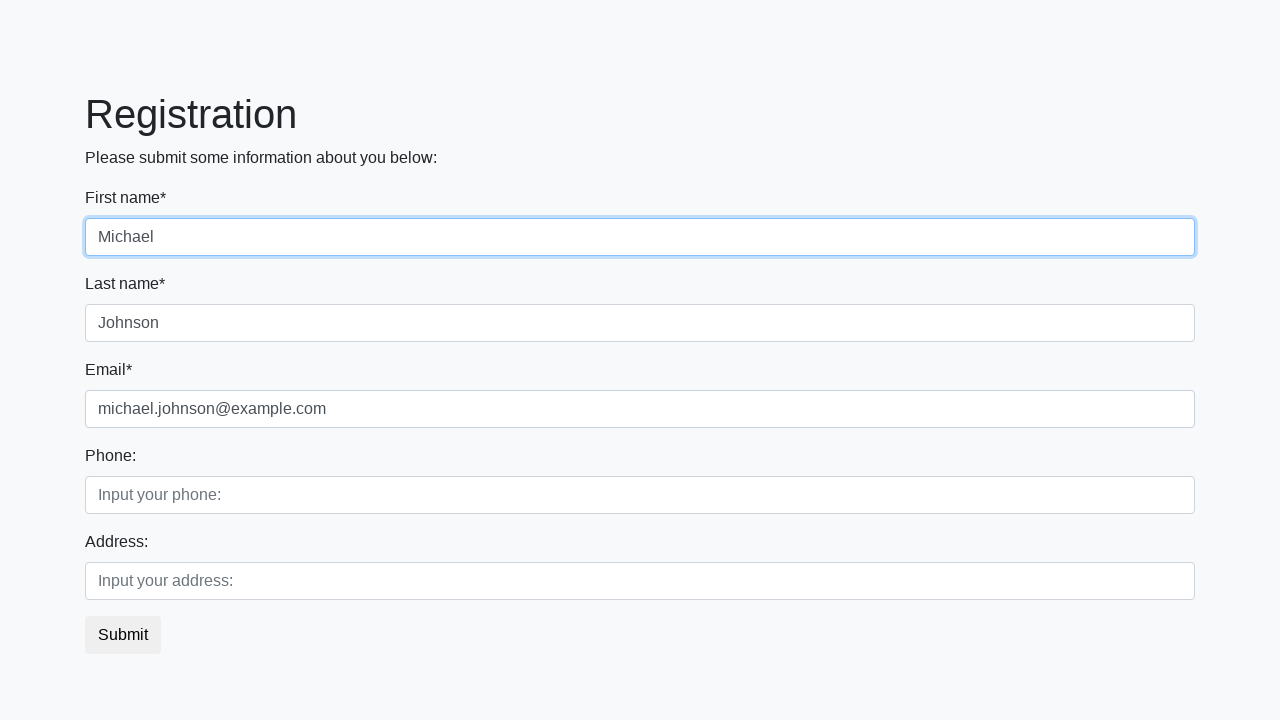

Clicked submit button to register at (123, 635) on button.btn
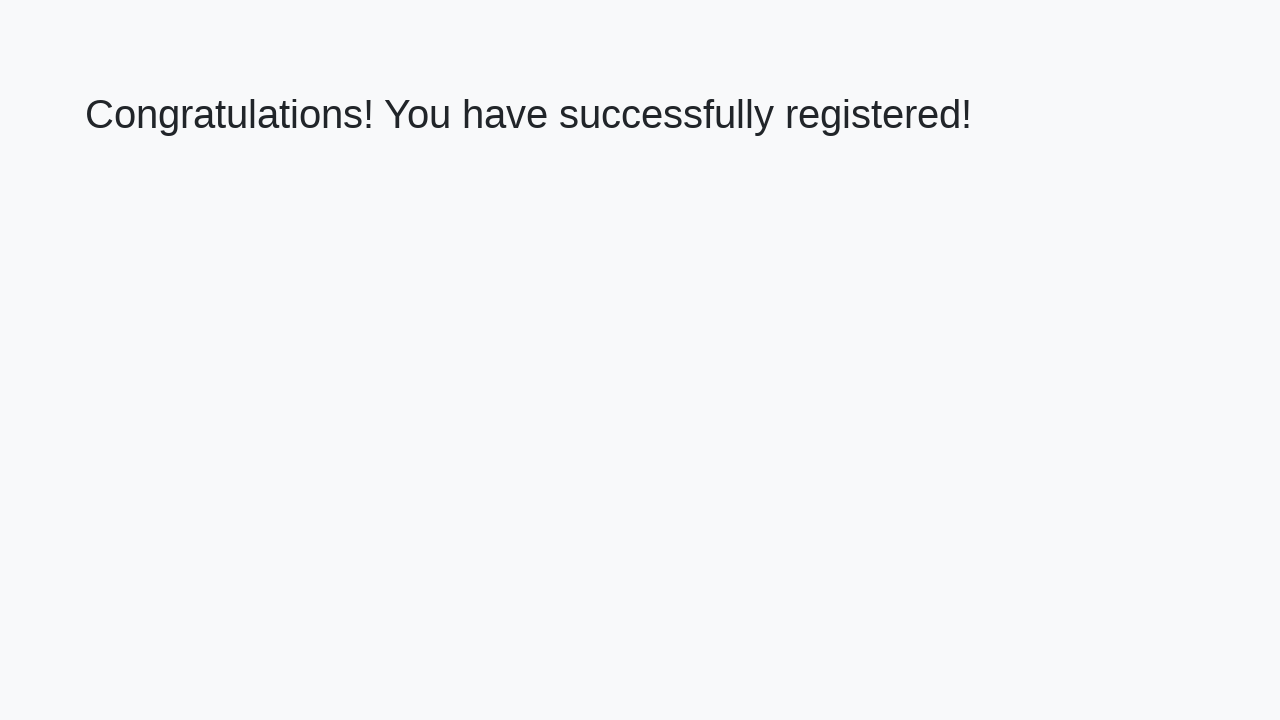

Waited for success message heading to load
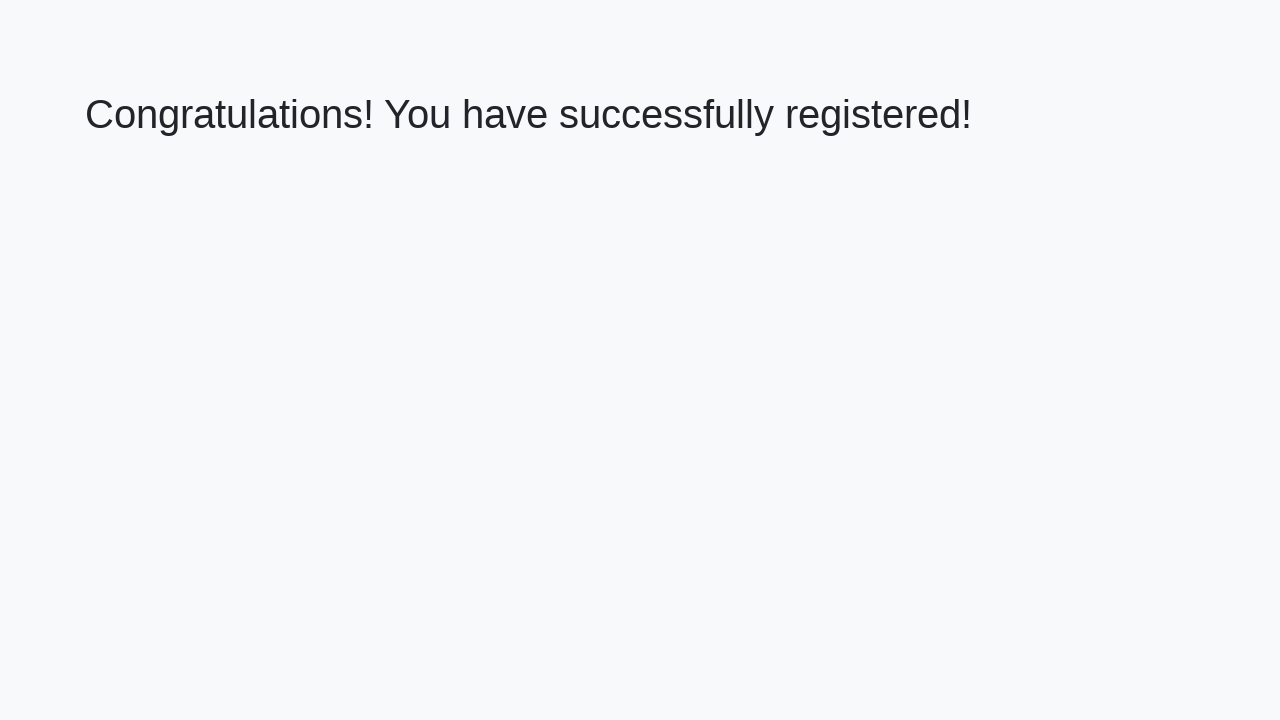

Retrieved success message text
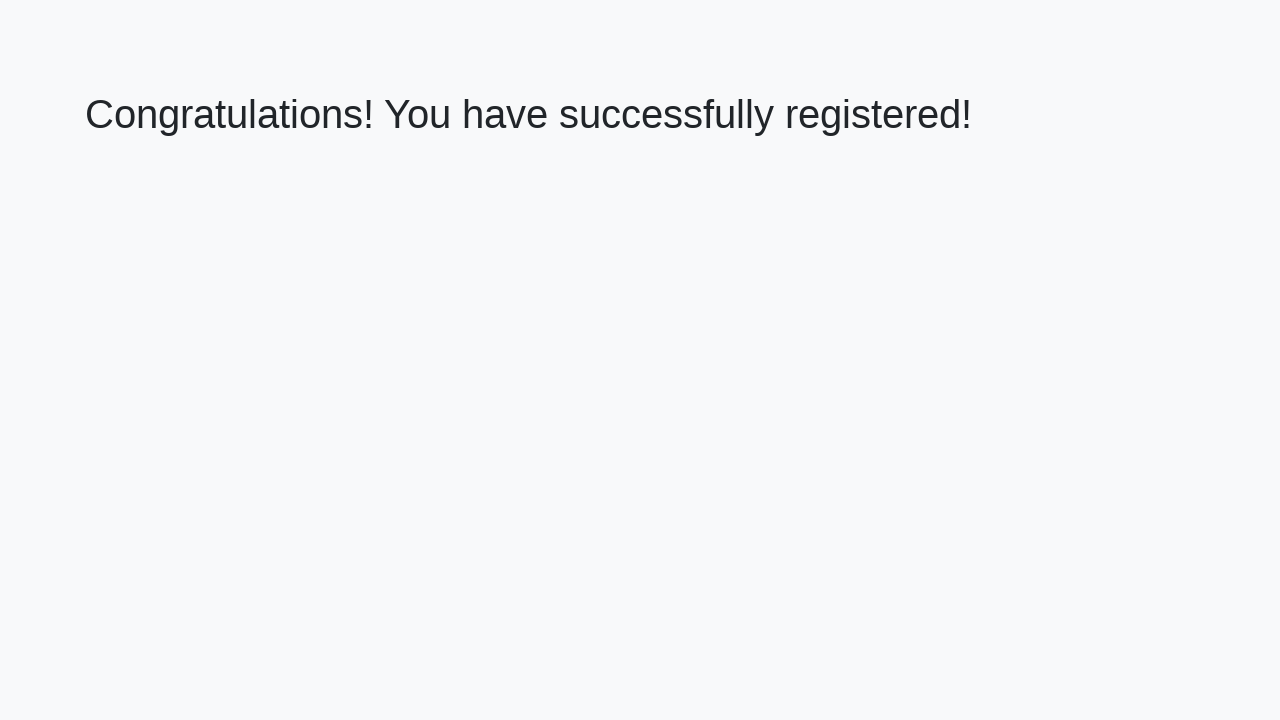

Verified success message matches expected text
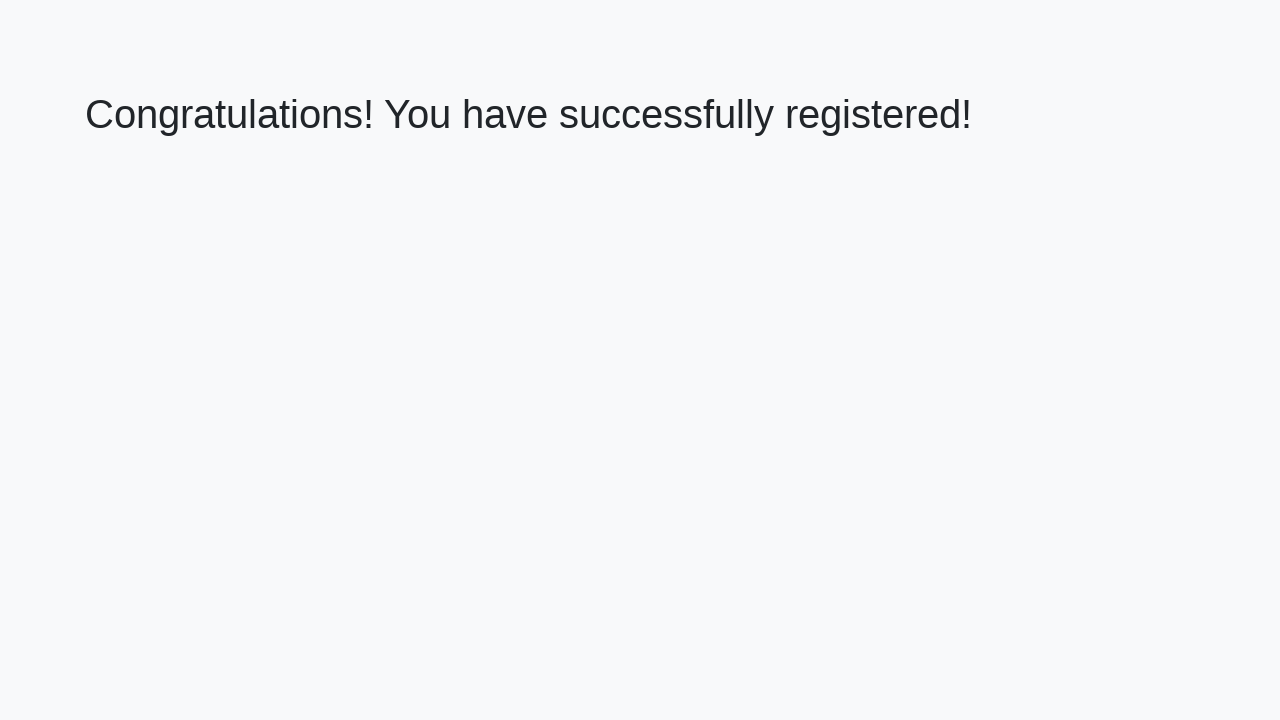

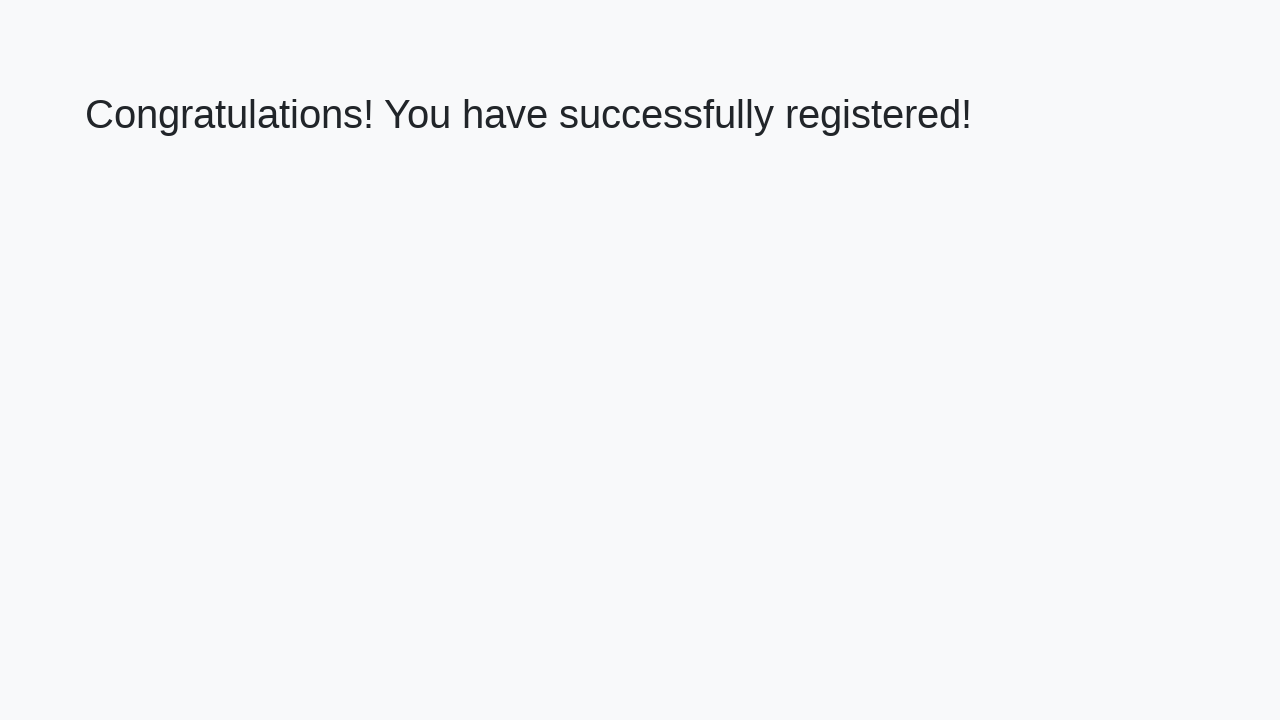